Opens the RedBus travel booking website homepage and verifies it loads successfully

Starting URL: https://www.redbus.in/

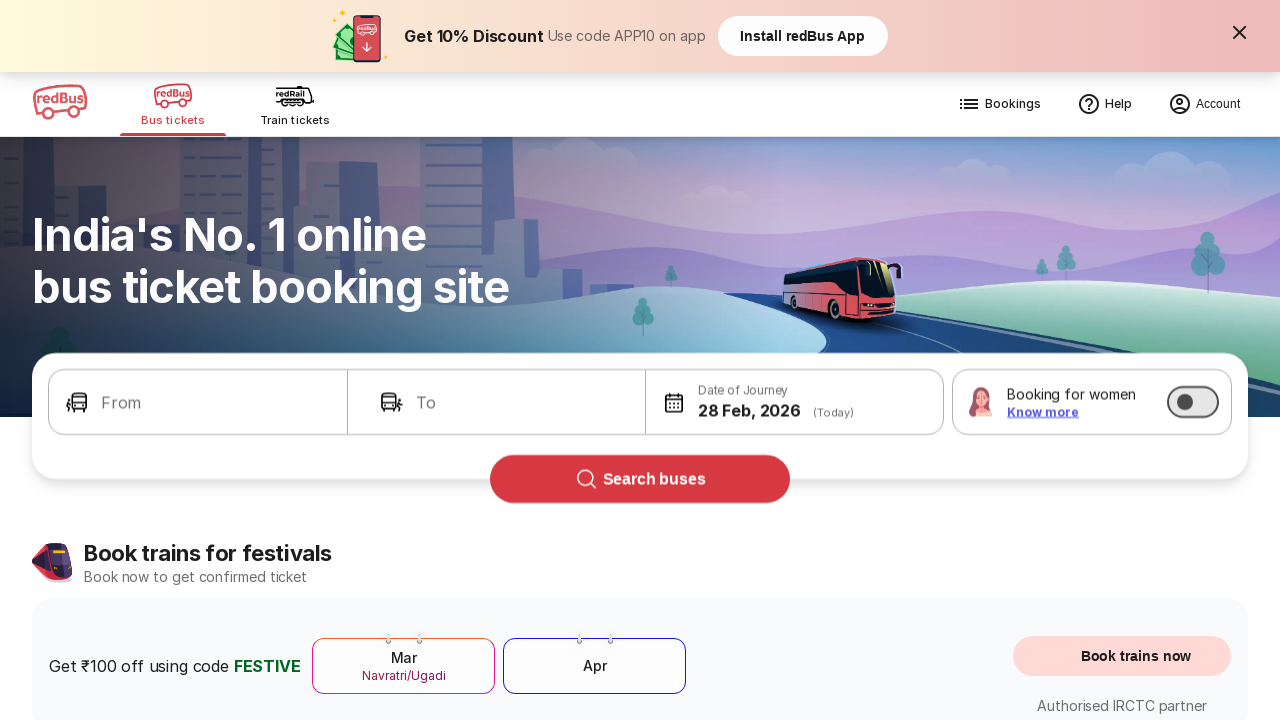

Waited for page to reach domcontentloaded state
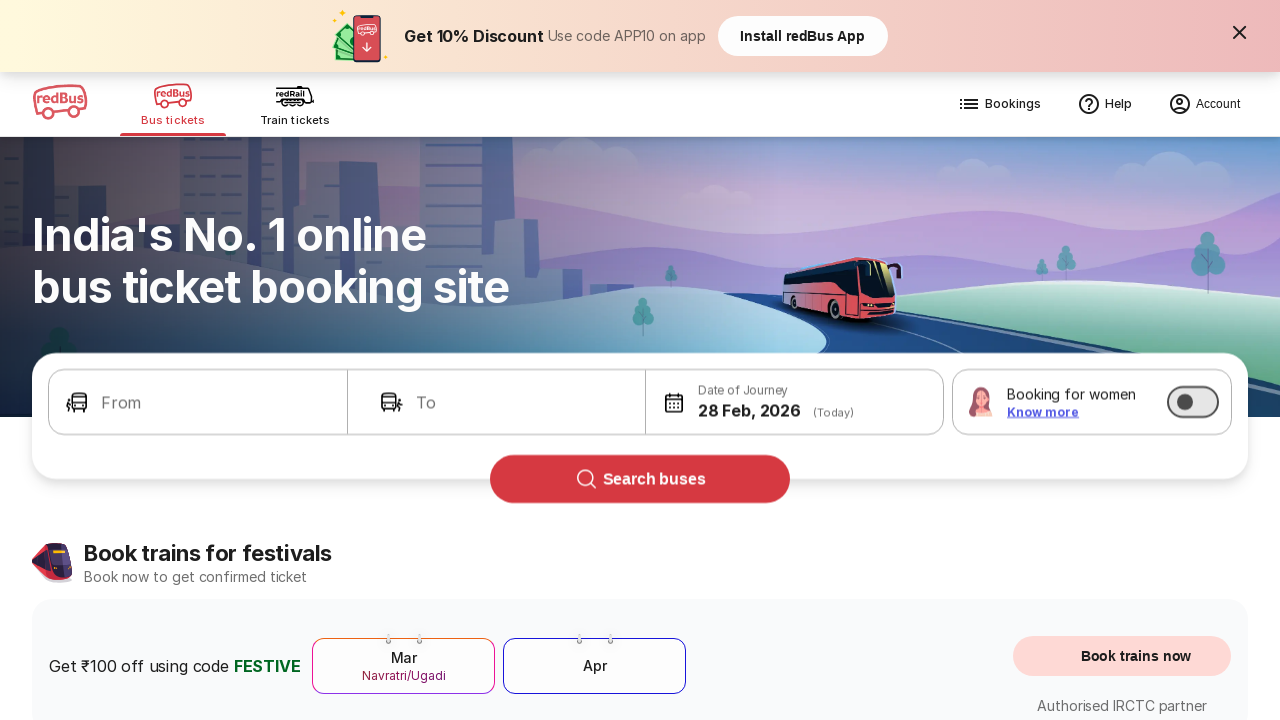

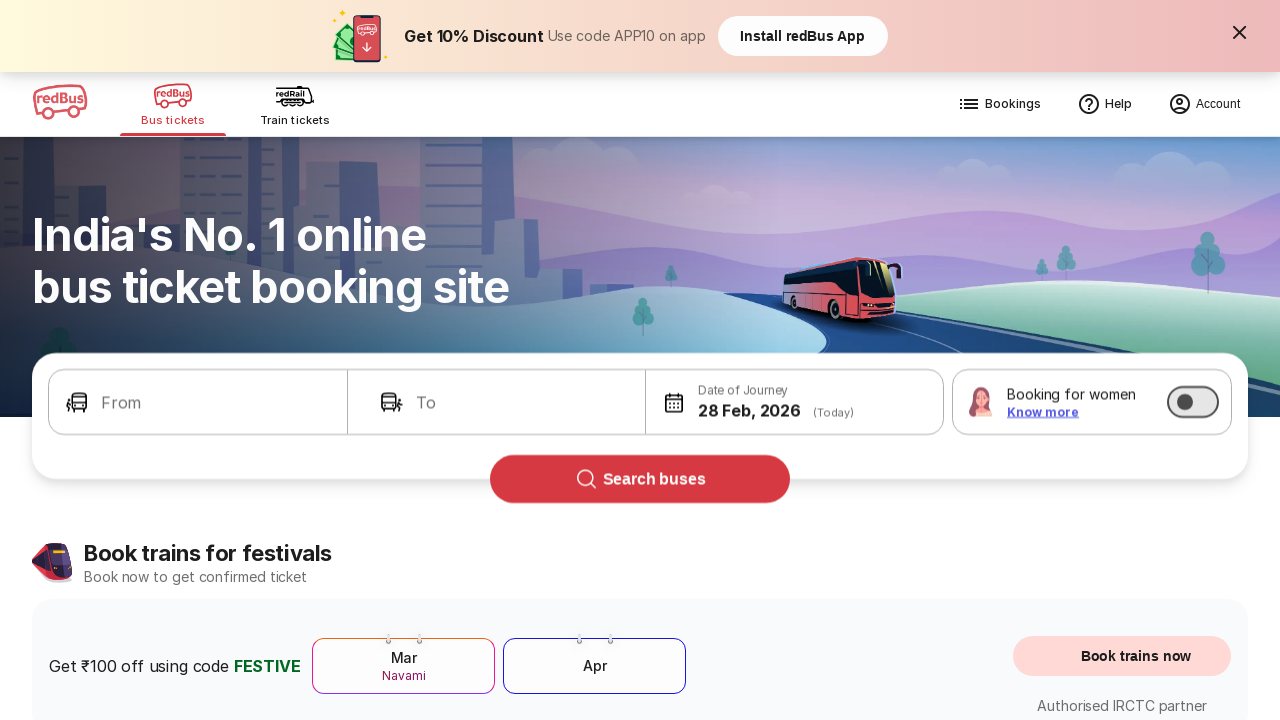